Tests navigation to Ynet news website and uses keyboard/mouse interactions to trigger a context menu and navigate using arrow keys.

Starting URL: https://www.ynet.co.il/home/0,7340,L-8,00.html

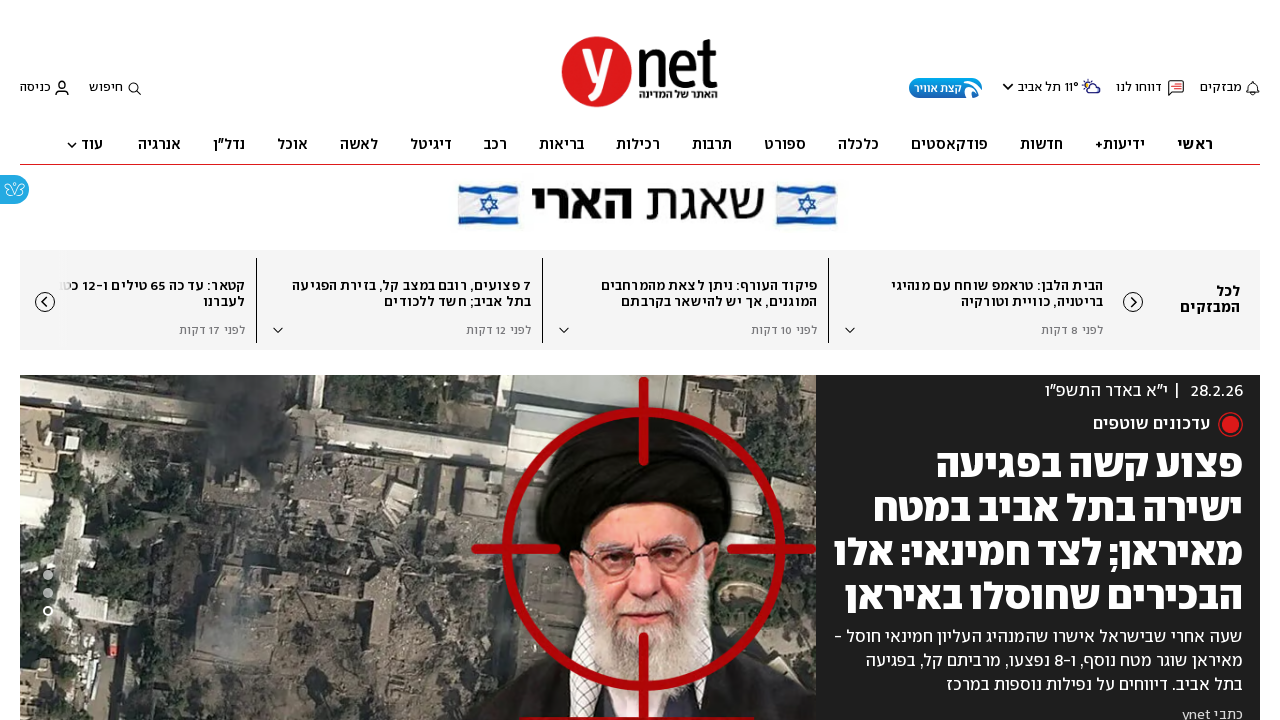

Waited for page to load with domcontentloaded state
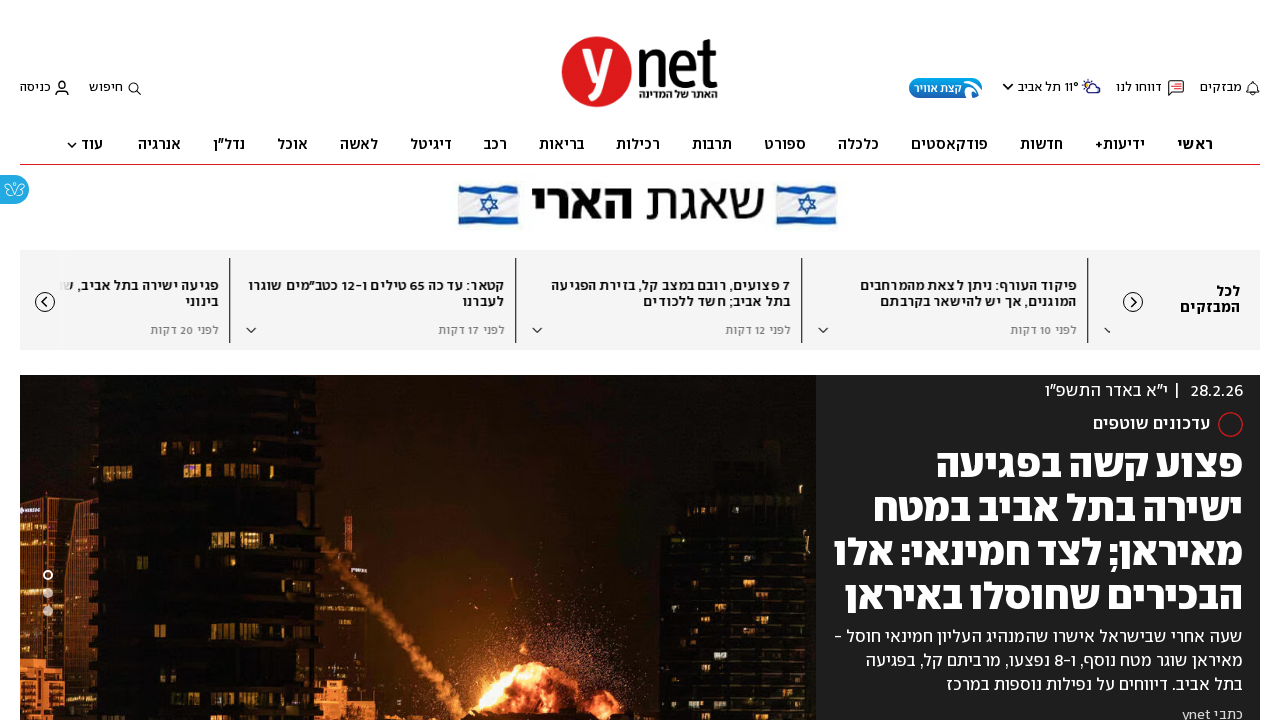

Waited 1500ms for main content to be visible
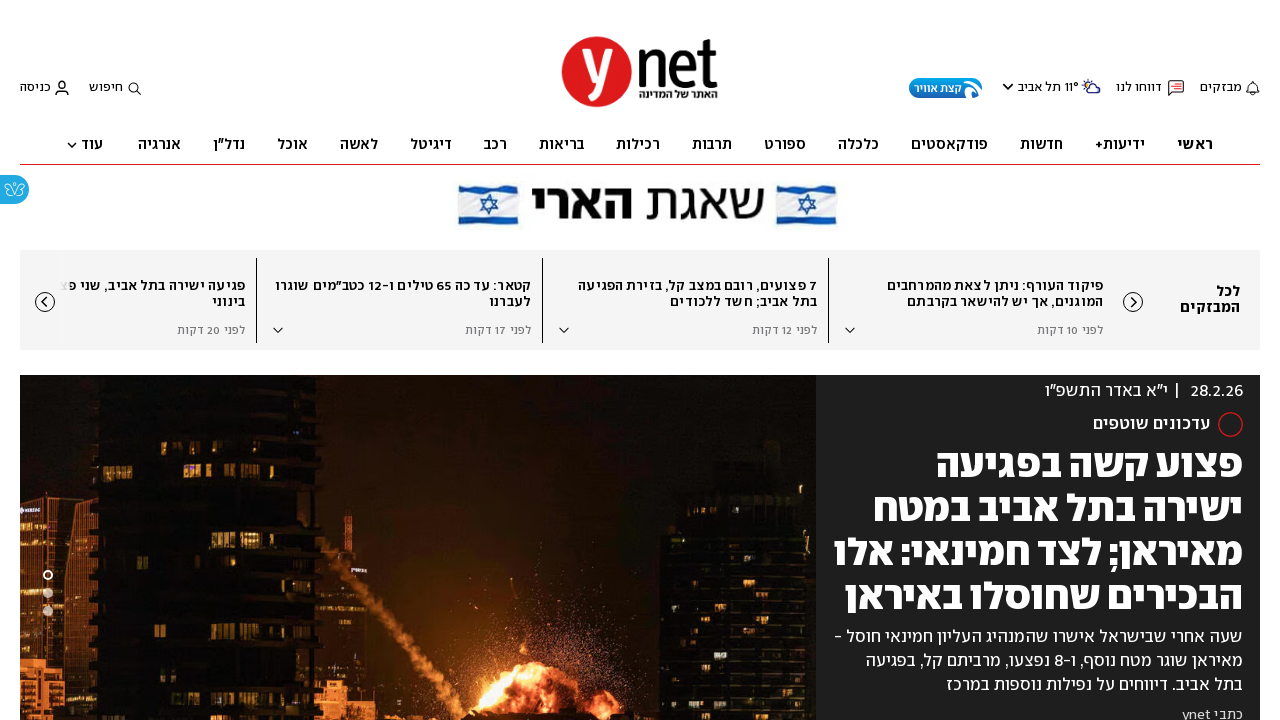

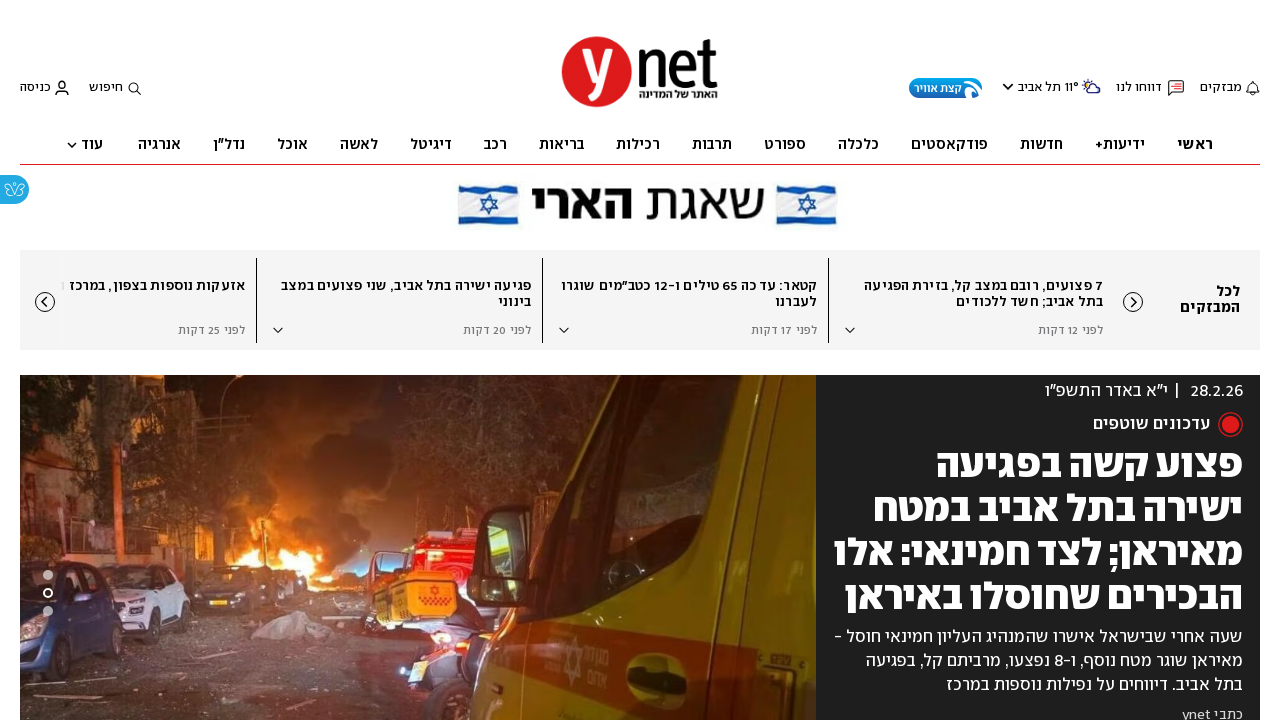